Navigates to a Claro Pay dashboard, waits for content to load, clicks on a specific element in the widget section, and waits for a tree content panel to appear.

Starting URL: https://claropaymovil.vercel.app

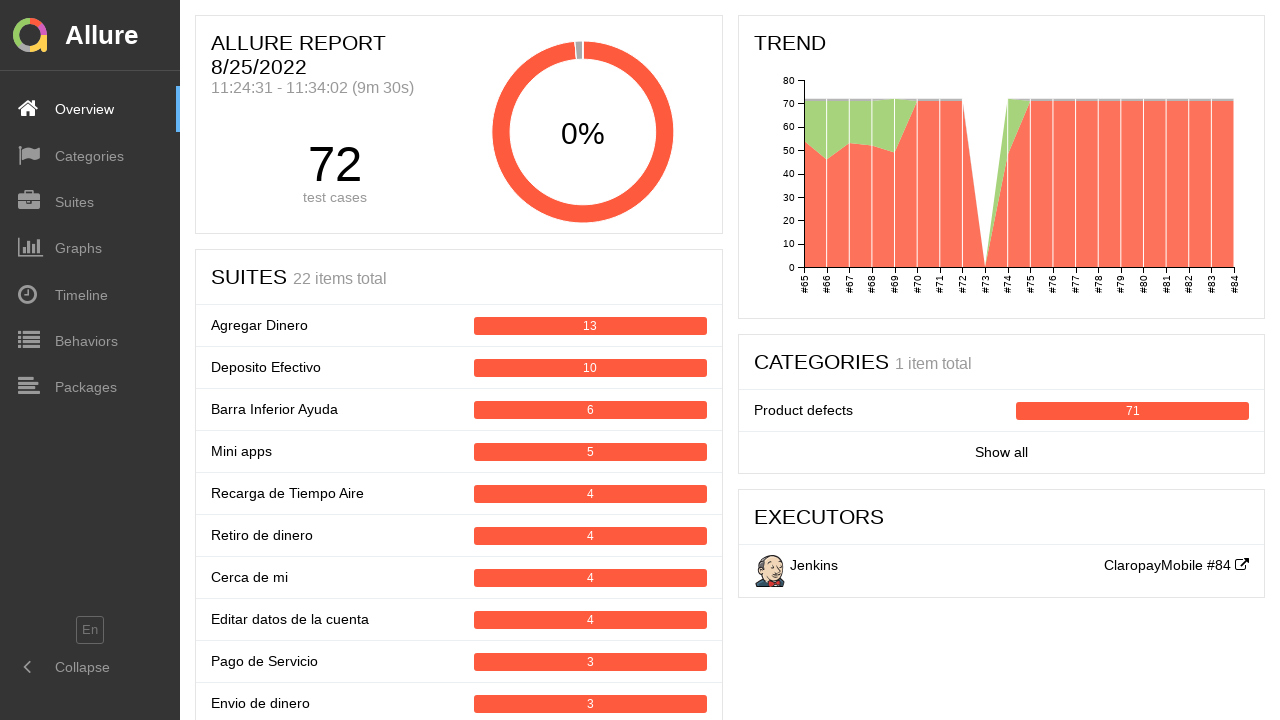

Waited for Claro Pay dashboard to fully load (network idle)
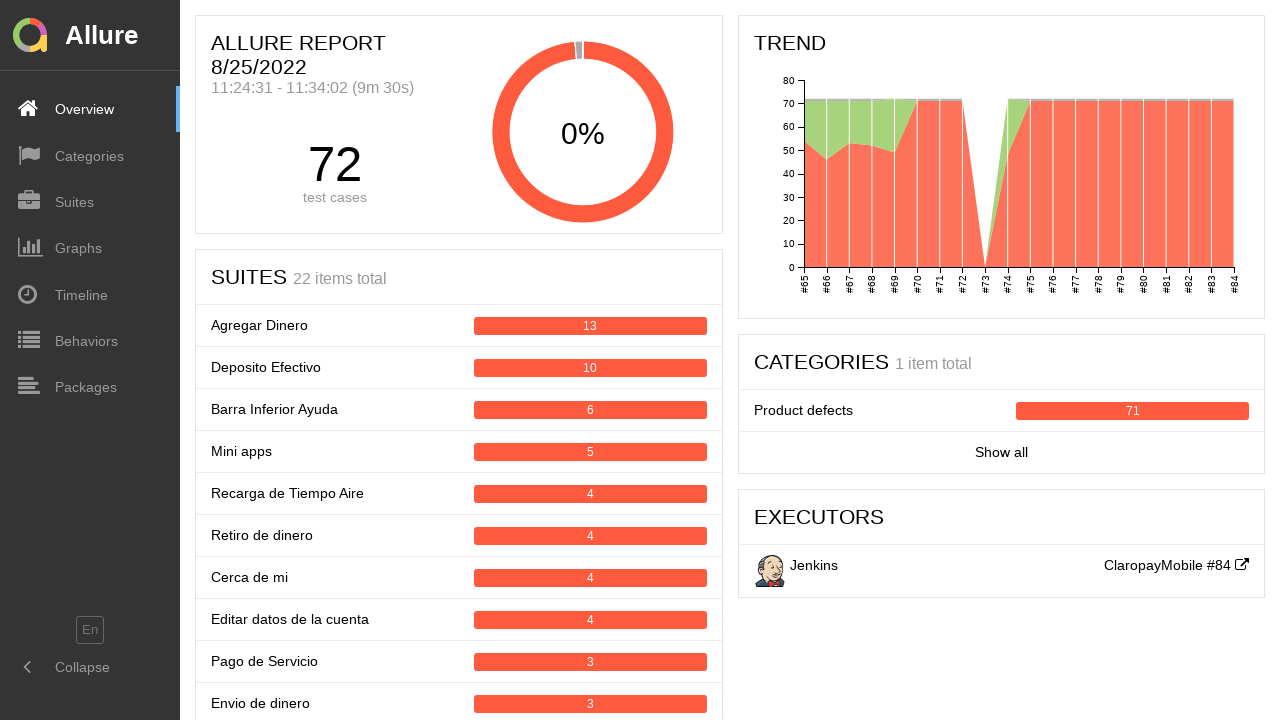

Clicked on the 11th item in the widget section at (459, 470) on #content > div > div.app__content > div > div:nth-child(1) > div:nth-child(2) > 
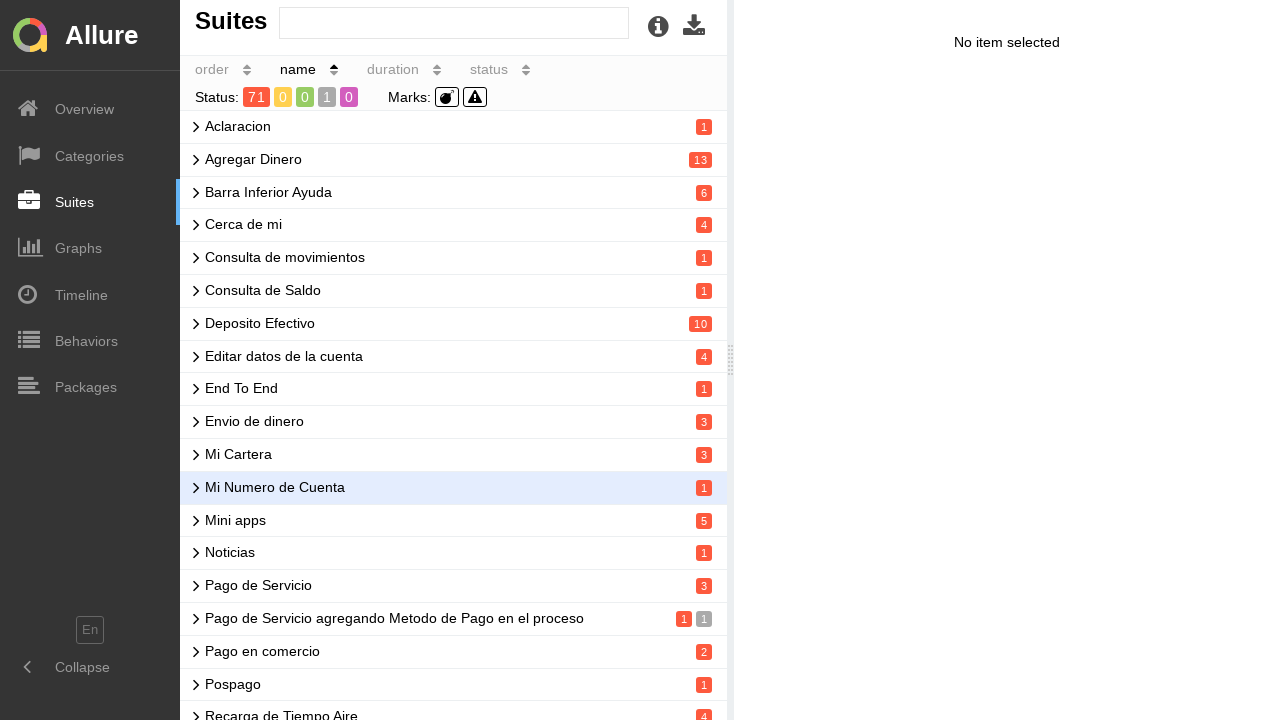

Tree content panel appeared in the left panel
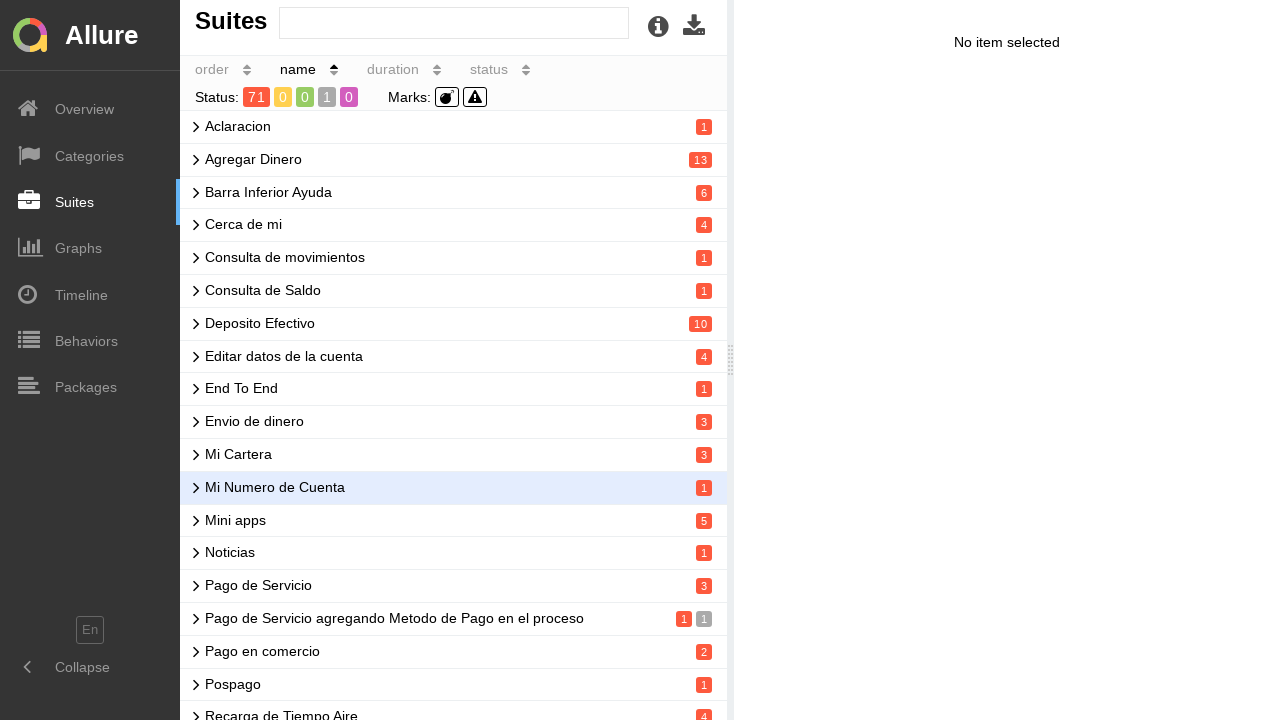

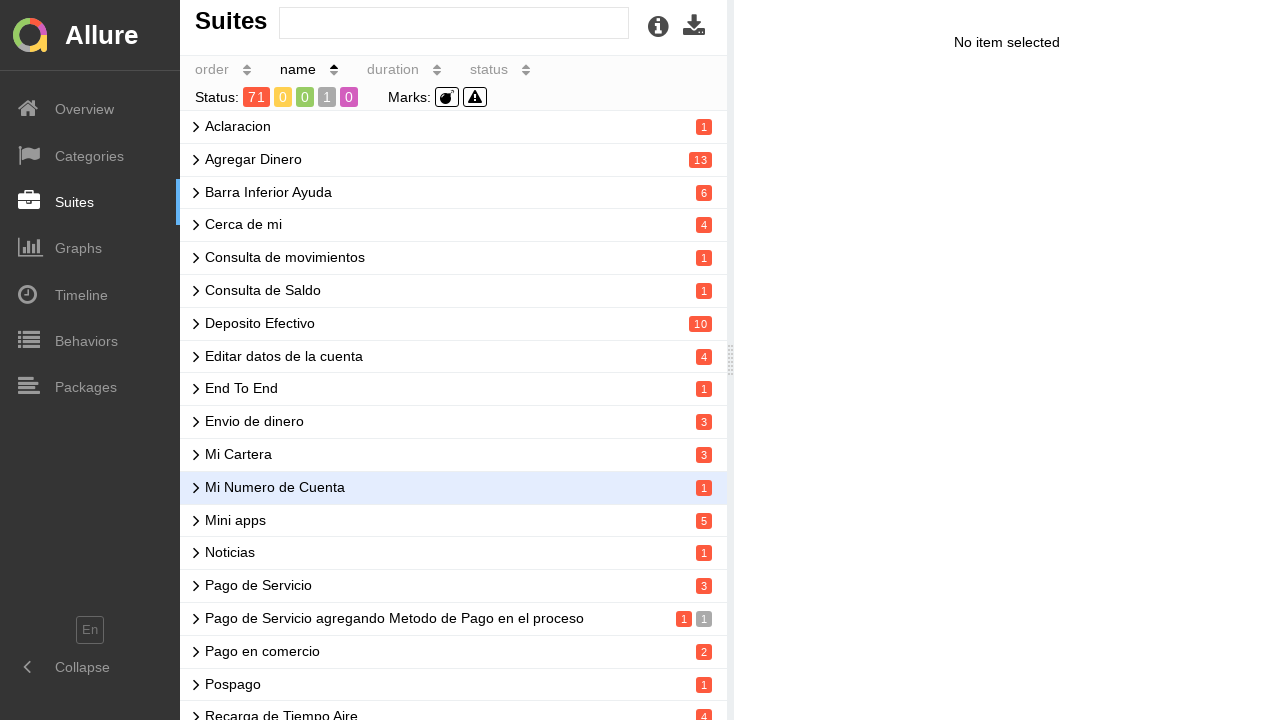